Tests marking all items as completed using the toggle all checkbox

Starting URL: https://demo.playwright.dev/todomvc

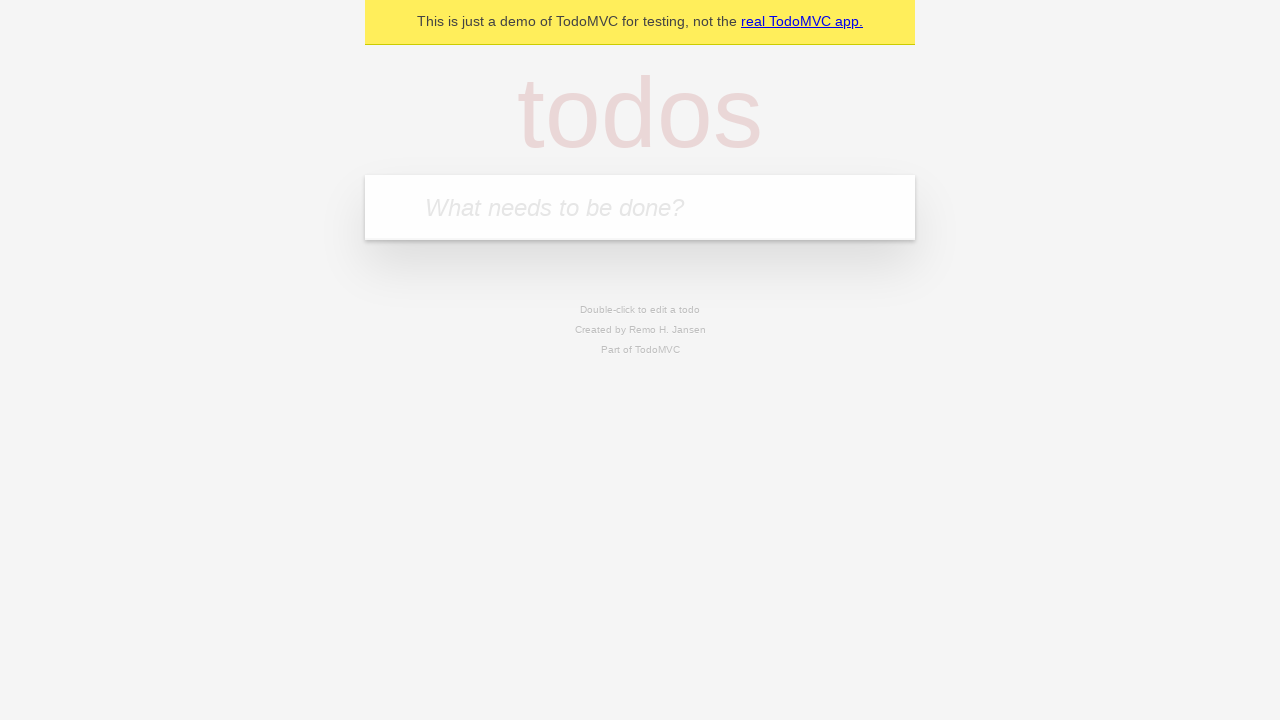

Filled todo input with 'buy some cheese' on internal:attr=[placeholder="What needs to be done?"i]
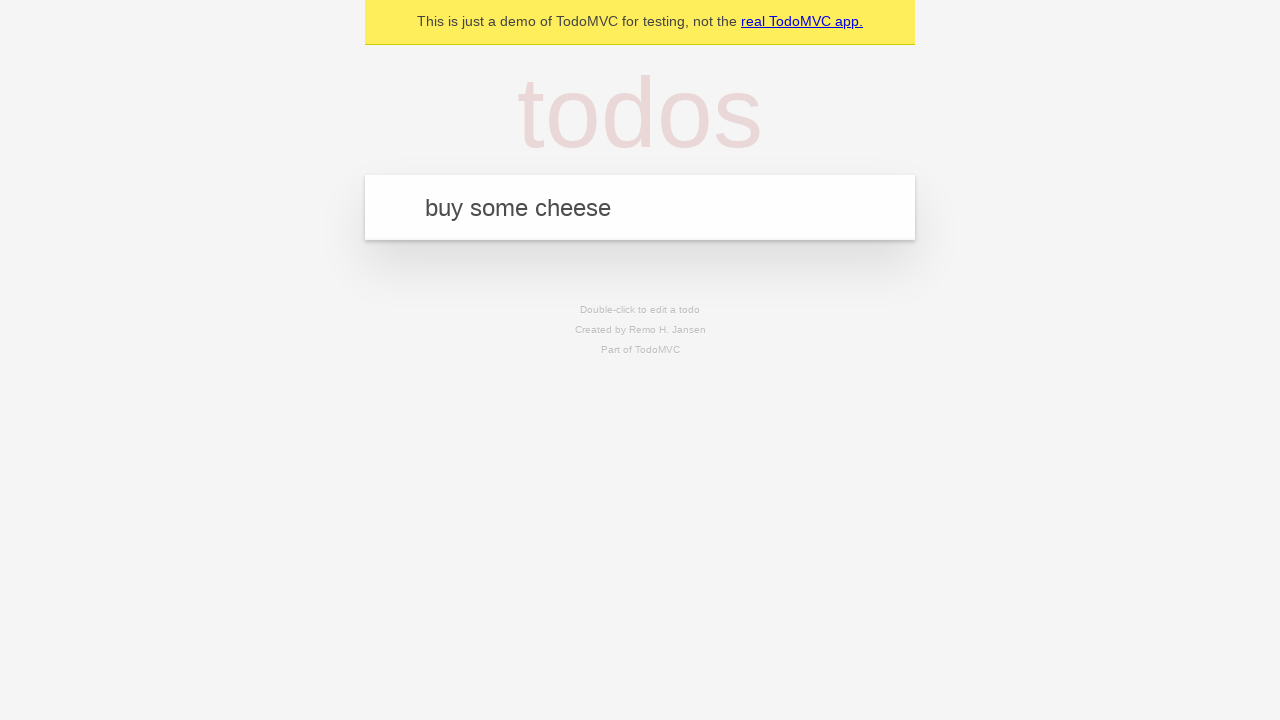

Pressed Enter to add first todo on internal:attr=[placeholder="What needs to be done?"i]
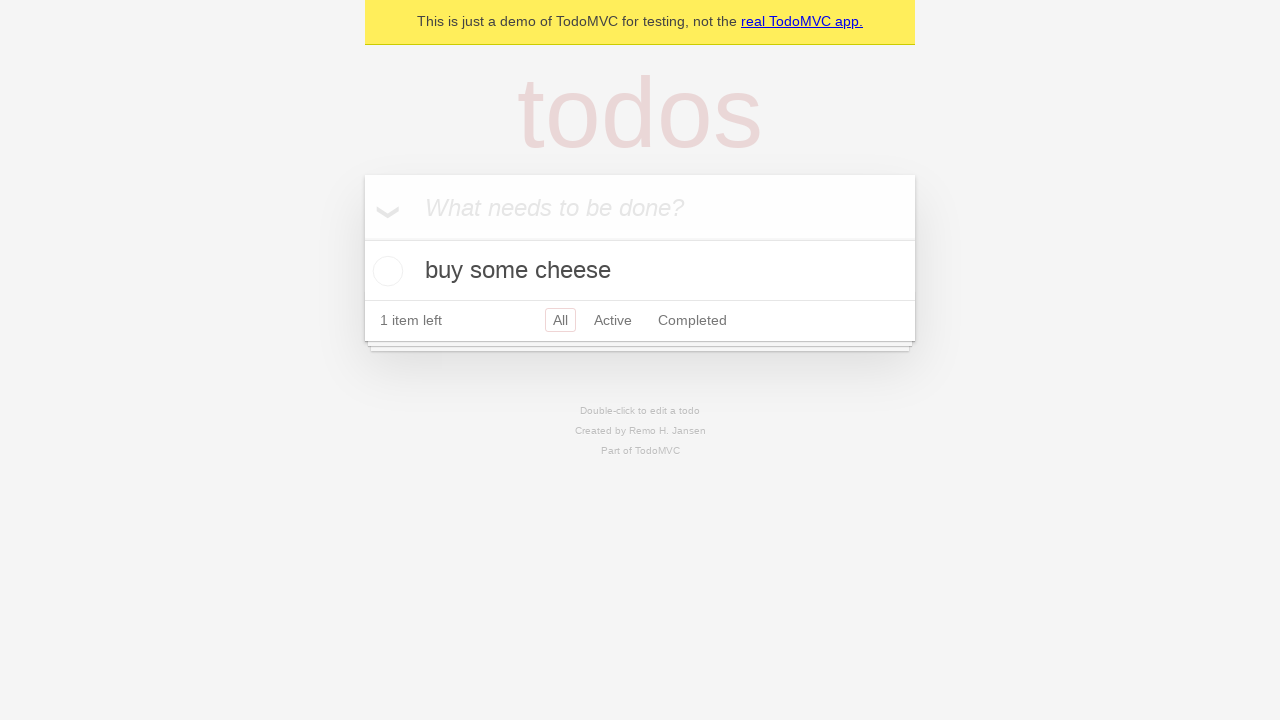

Filled todo input with 'feed the cat' on internal:attr=[placeholder="What needs to be done?"i]
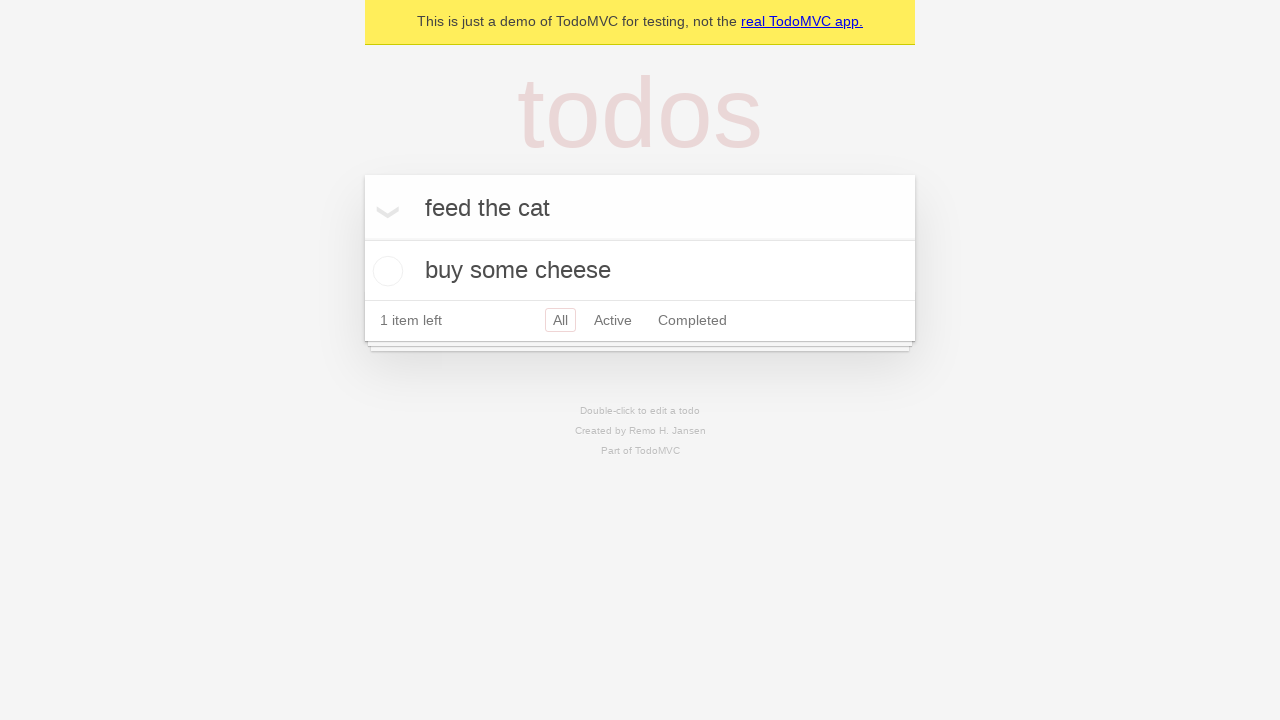

Pressed Enter to add second todo on internal:attr=[placeholder="What needs to be done?"i]
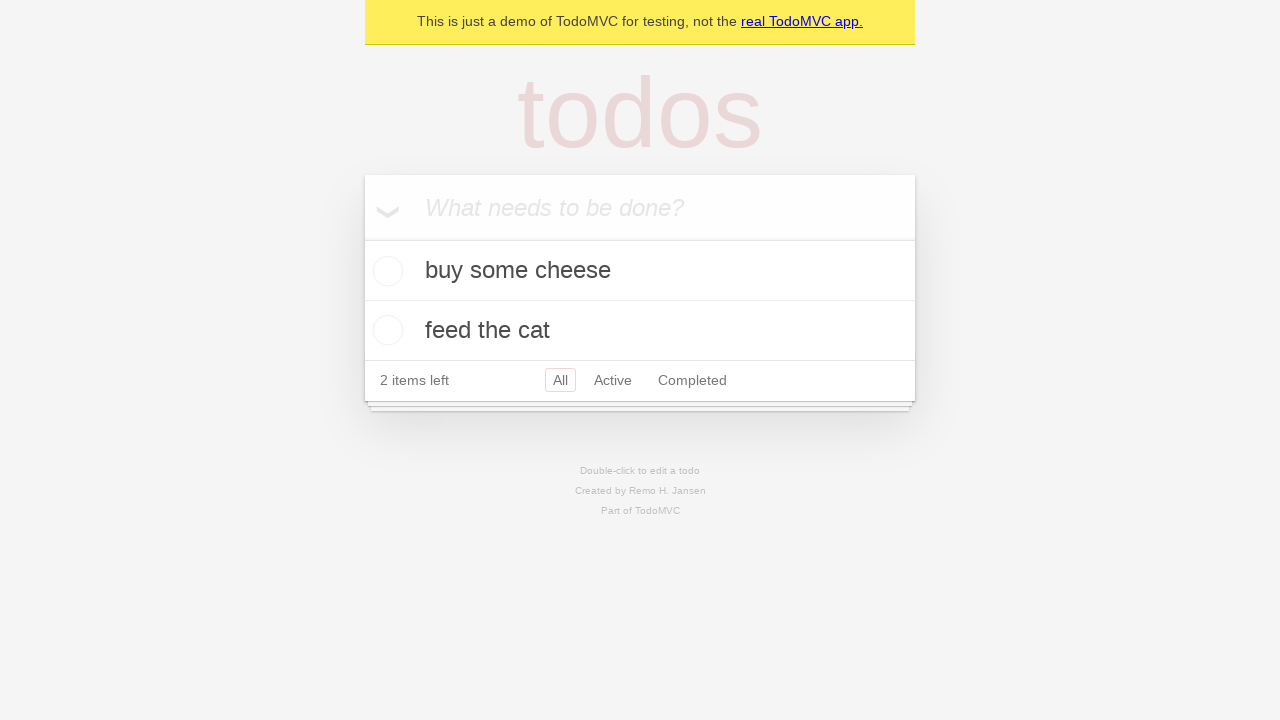

Filled todo input with 'book a doctors appointment' on internal:attr=[placeholder="What needs to be done?"i]
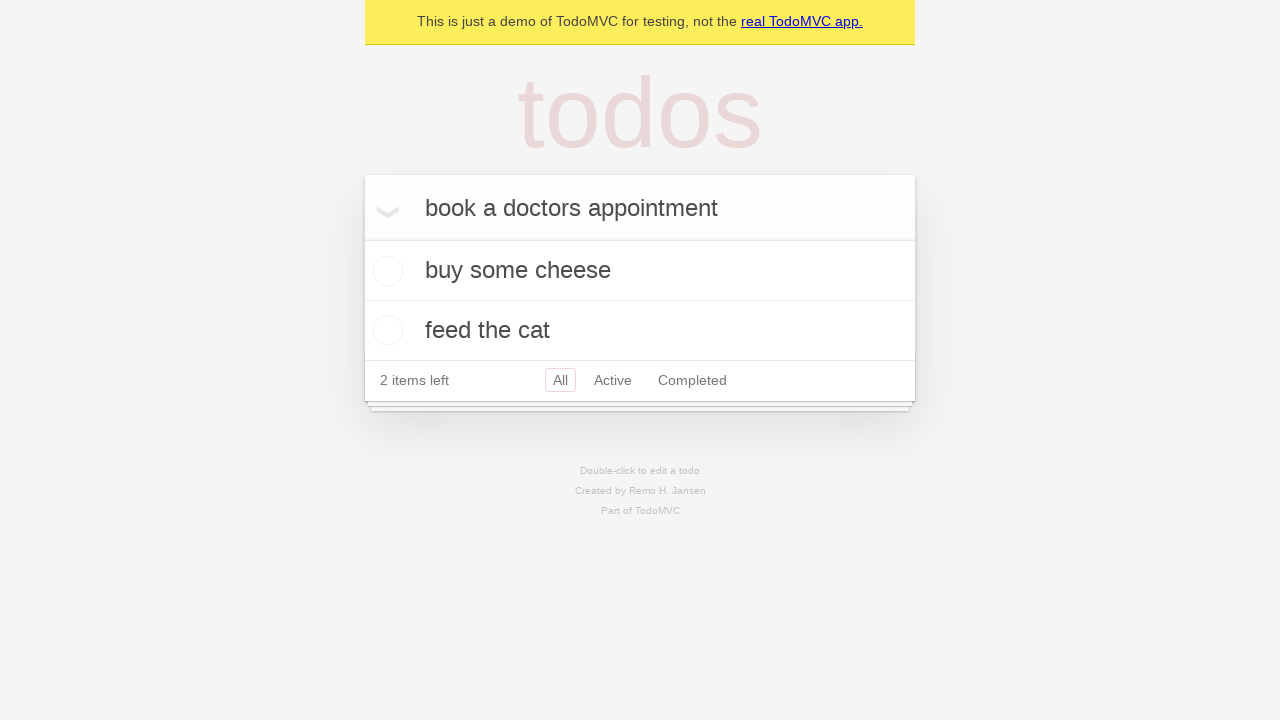

Pressed Enter to add third todo on internal:attr=[placeholder="What needs to be done?"i]
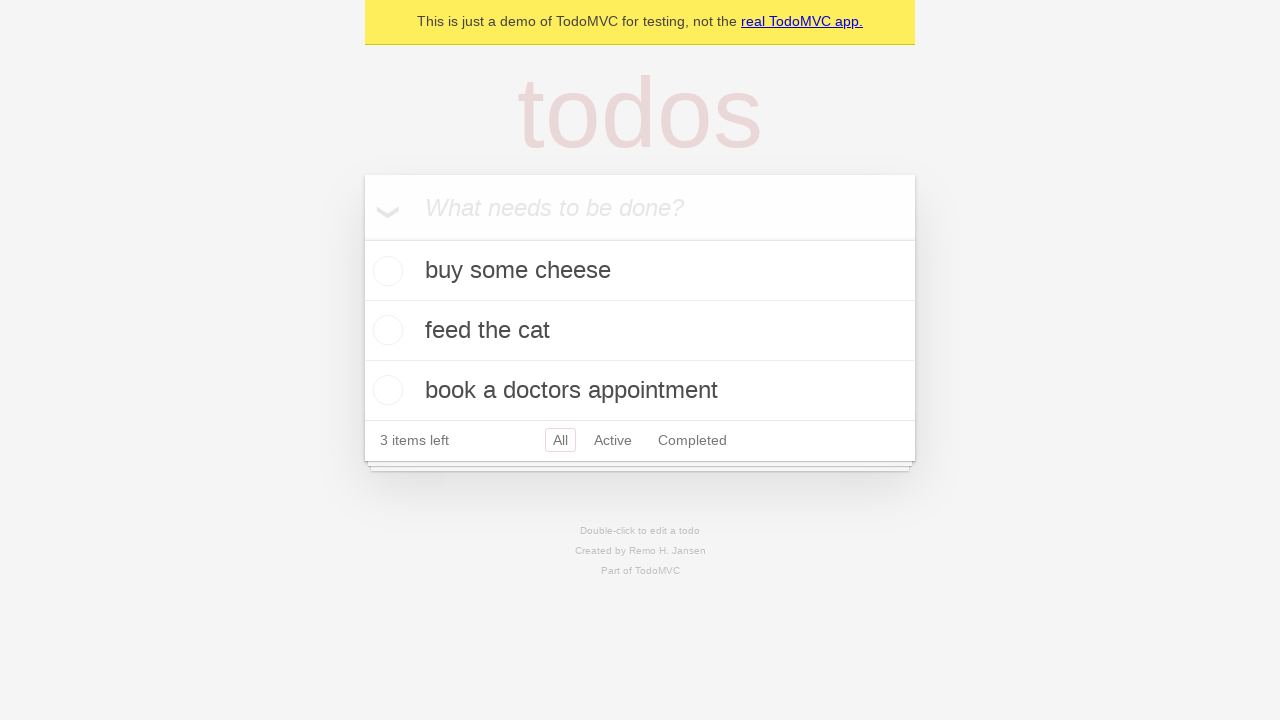

Checked 'Mark all as complete' checkbox at (362, 238) on internal:label="Mark all as complete"i
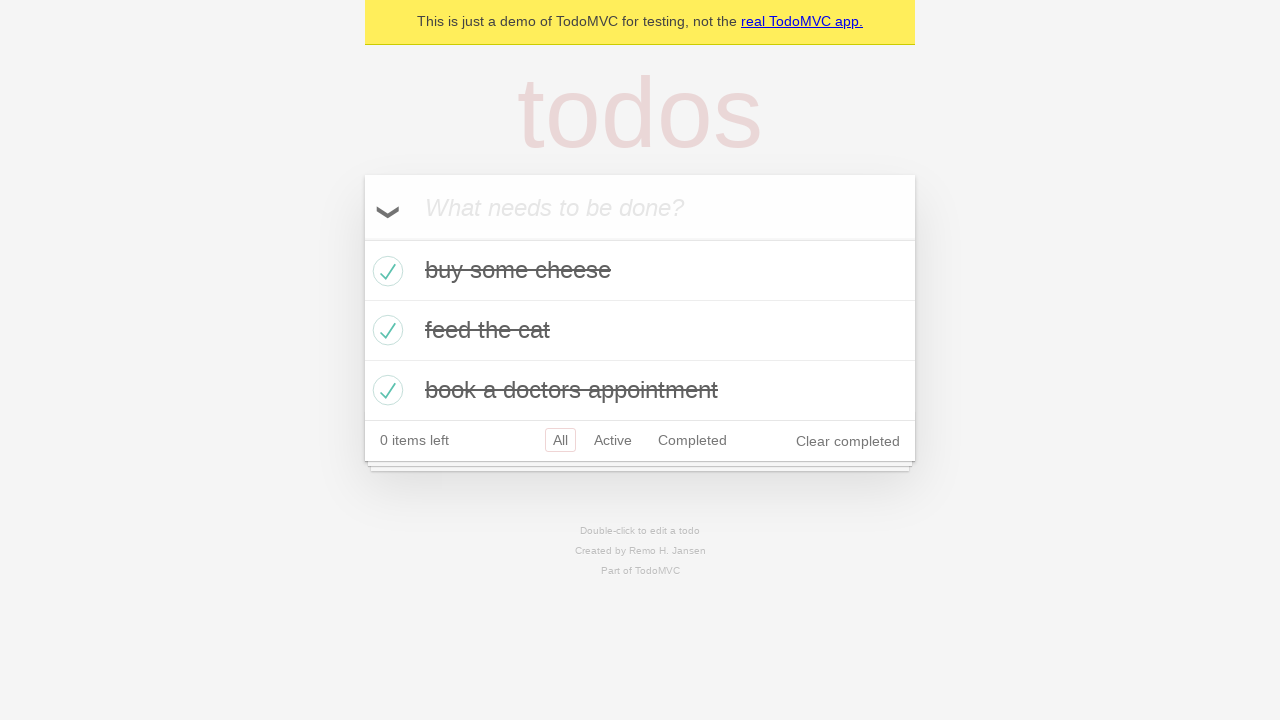

Waited for all todos to be marked as completed
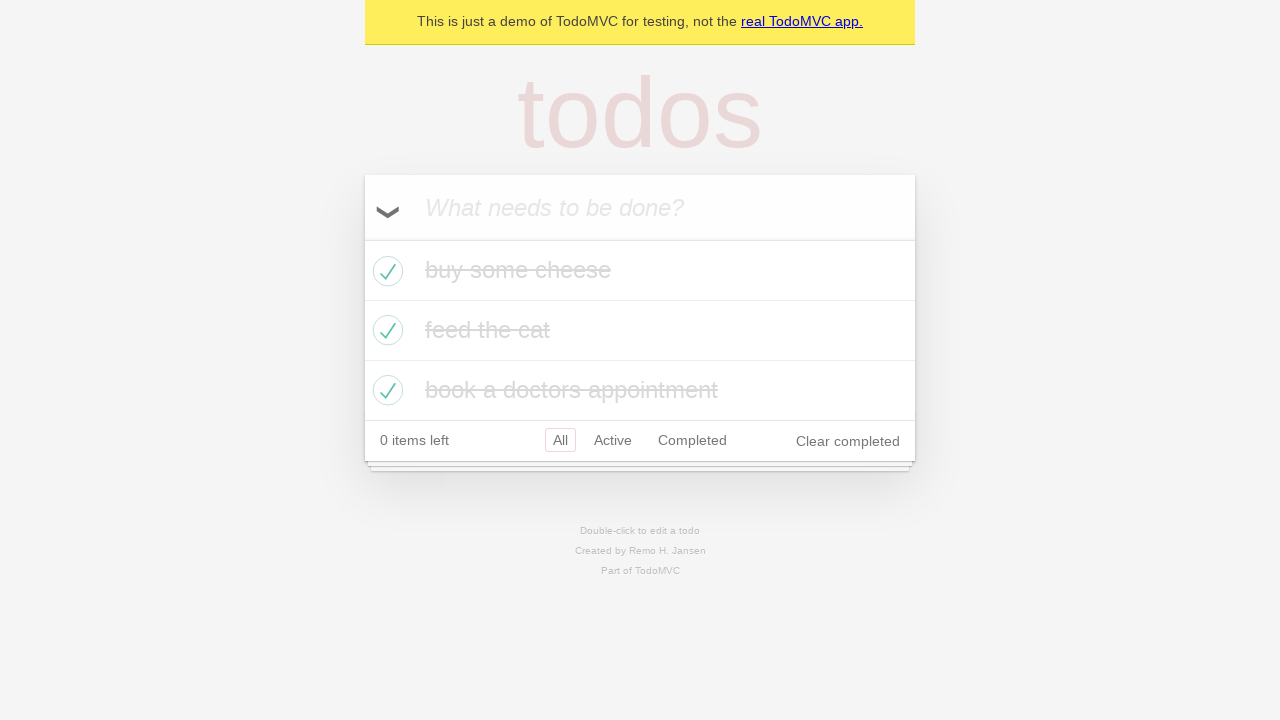

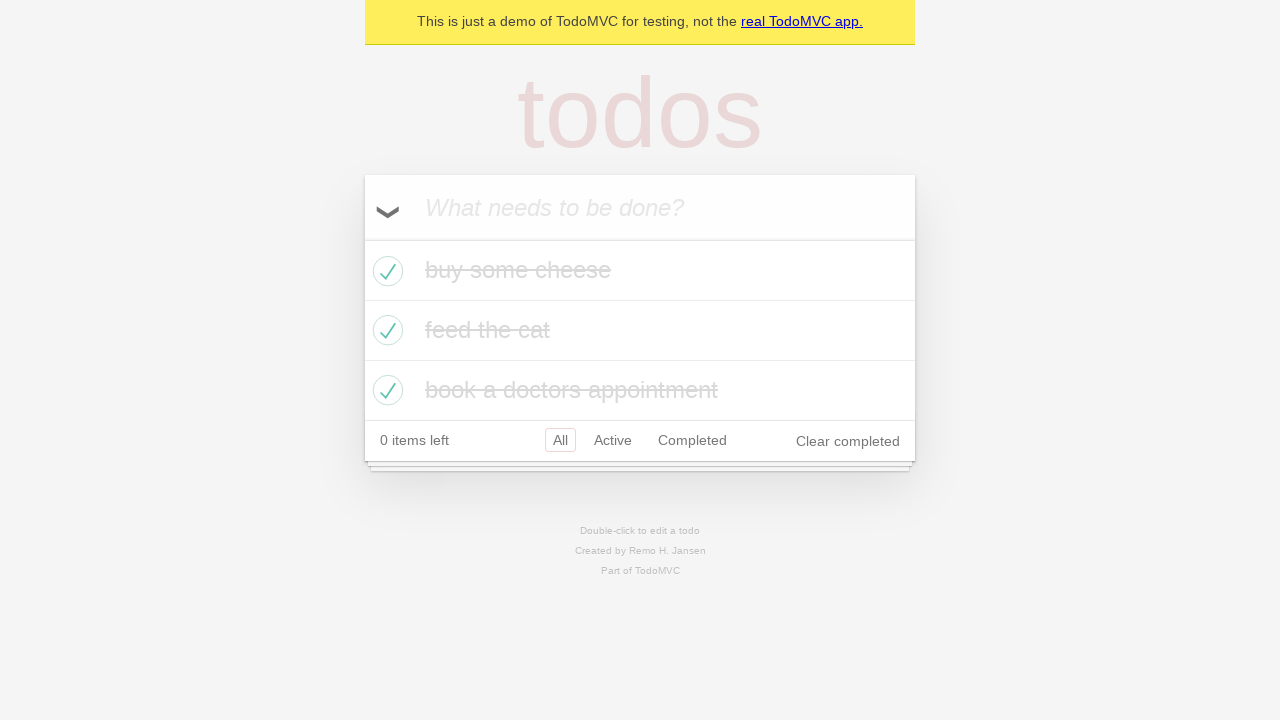